Tests various dropdown selection methods including single select, multi-select, and different selection approaches (by text, index, value)

Starting URL: https://letcode.in/dropdowns

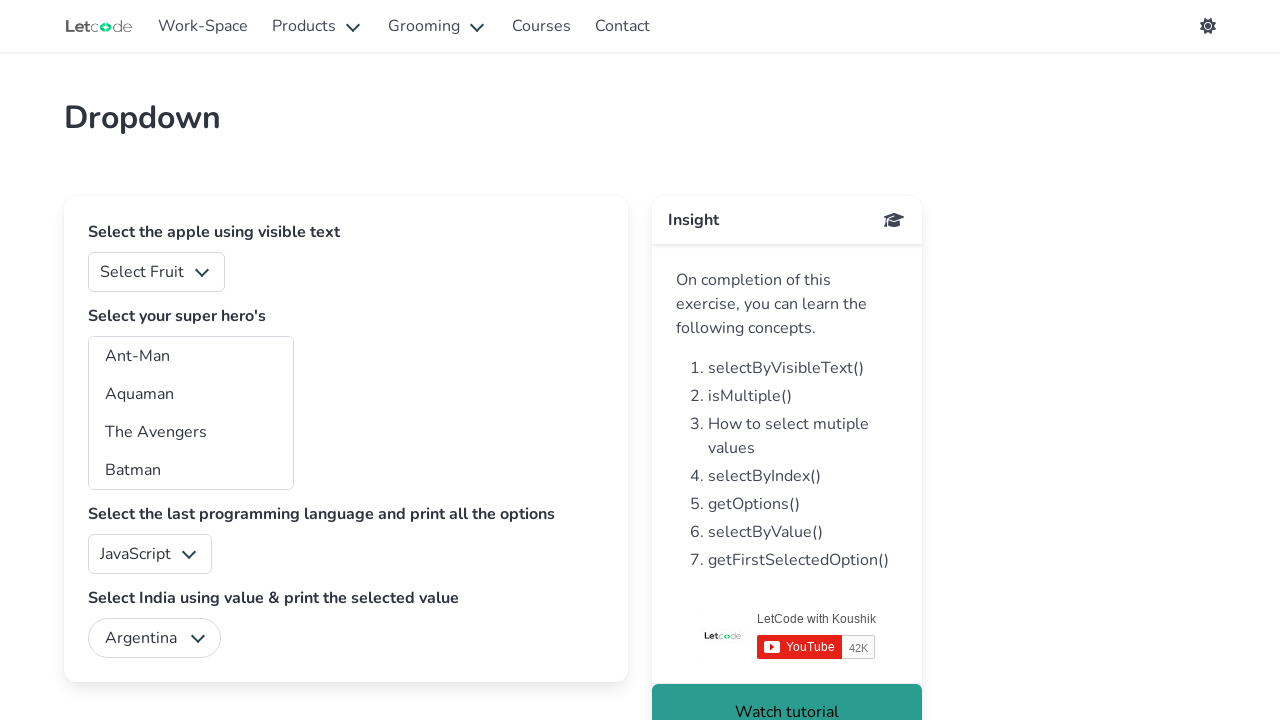

Selected 'Apple' from fruits dropdown by label on #fruits
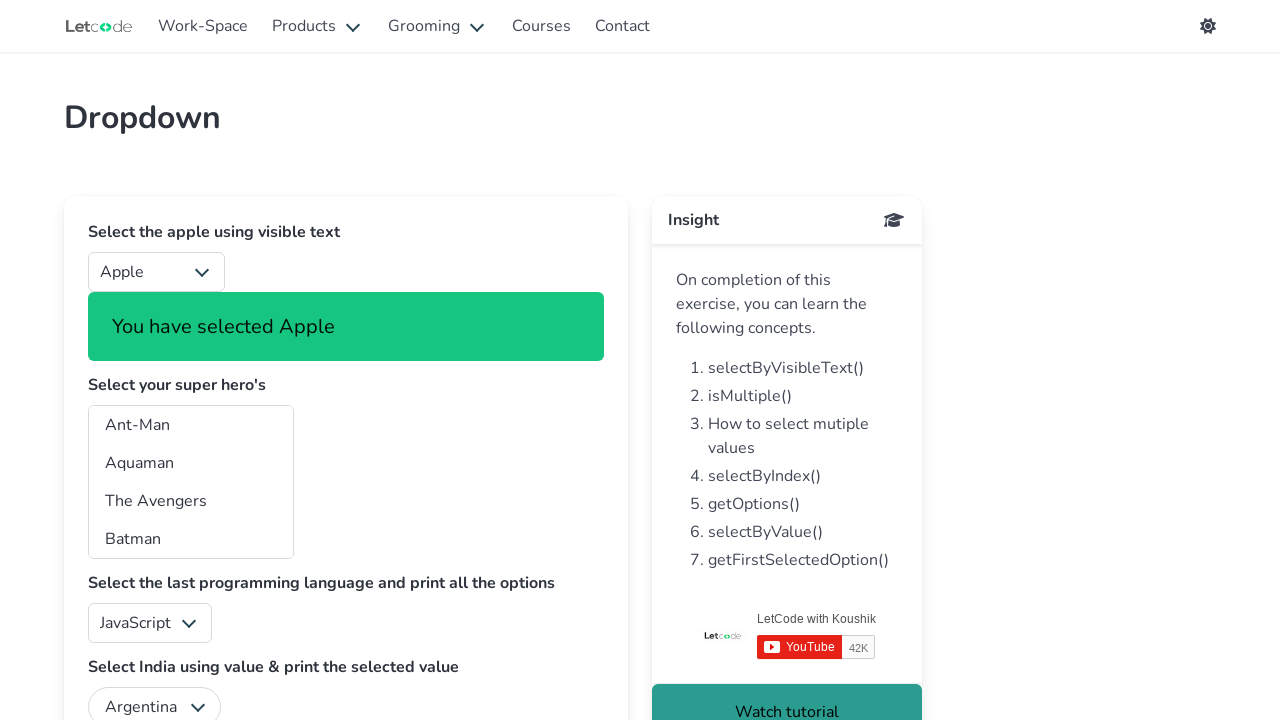

Selected multiple superheroes by index [0, 1, 2, 3] on #superheros
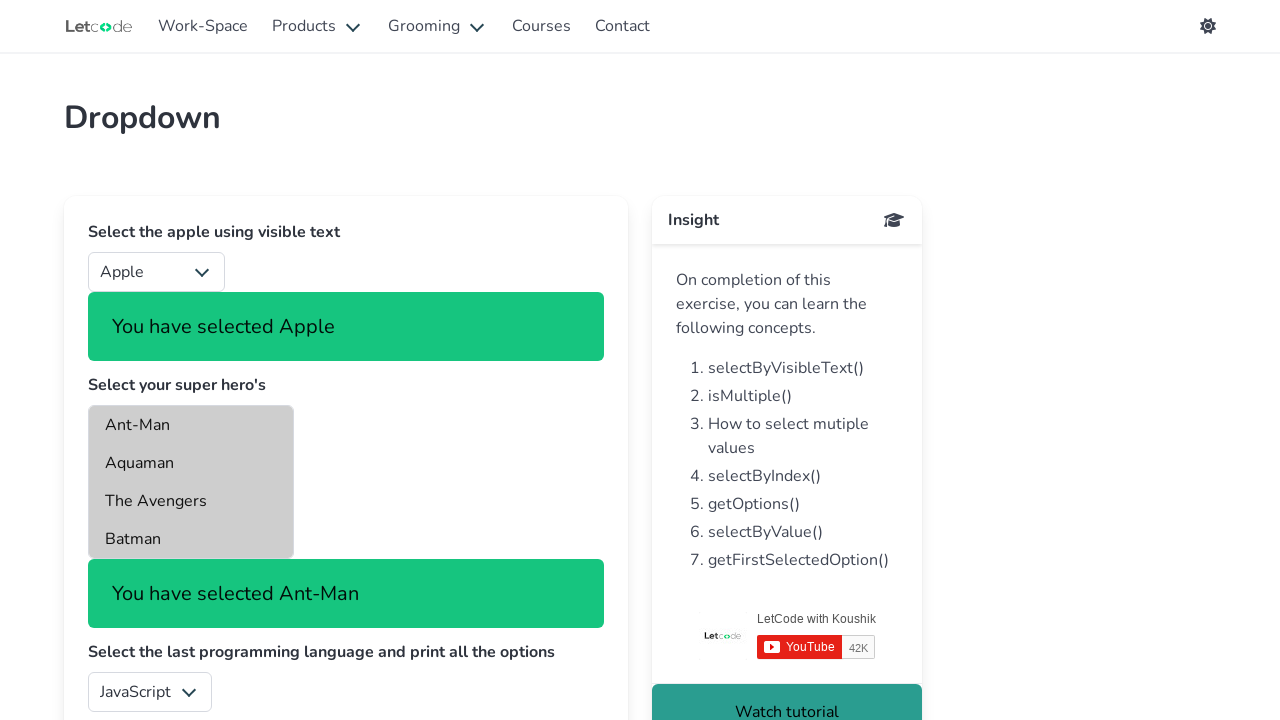

Selected 'sharp' (C#) from programming language dropdown by value on #lang
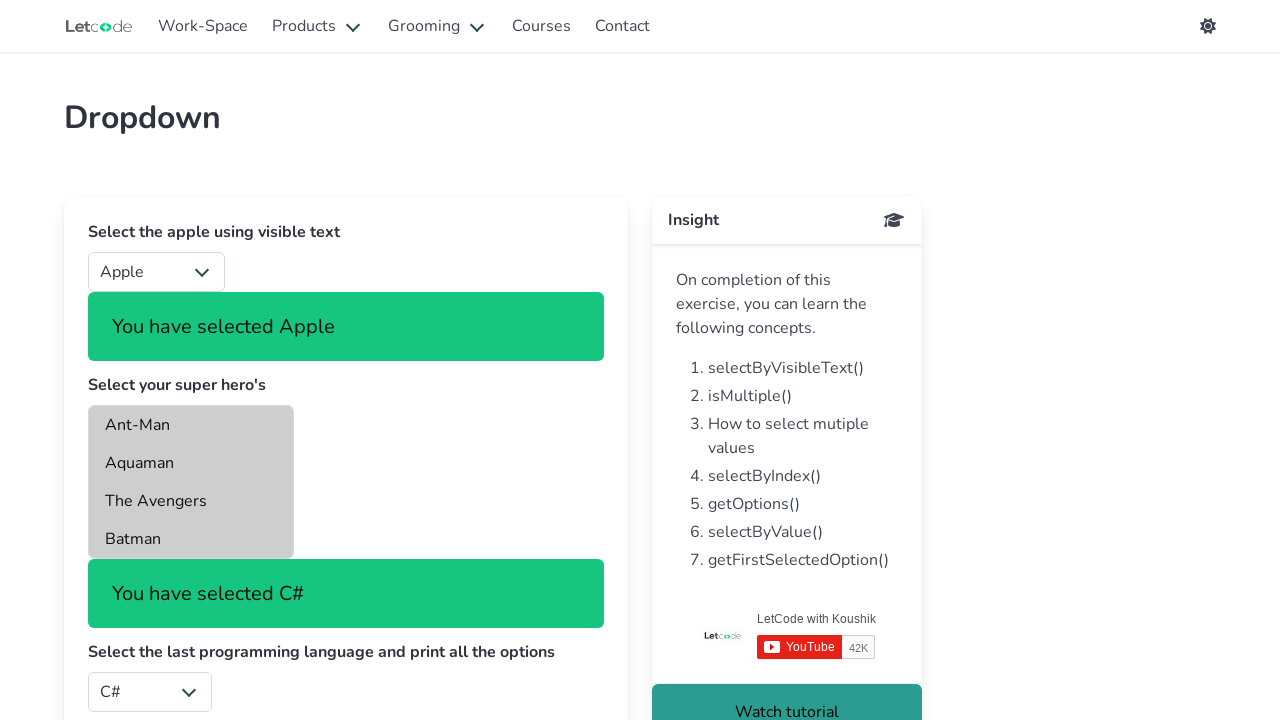

Selected 'India' from country dropdown by value on #country
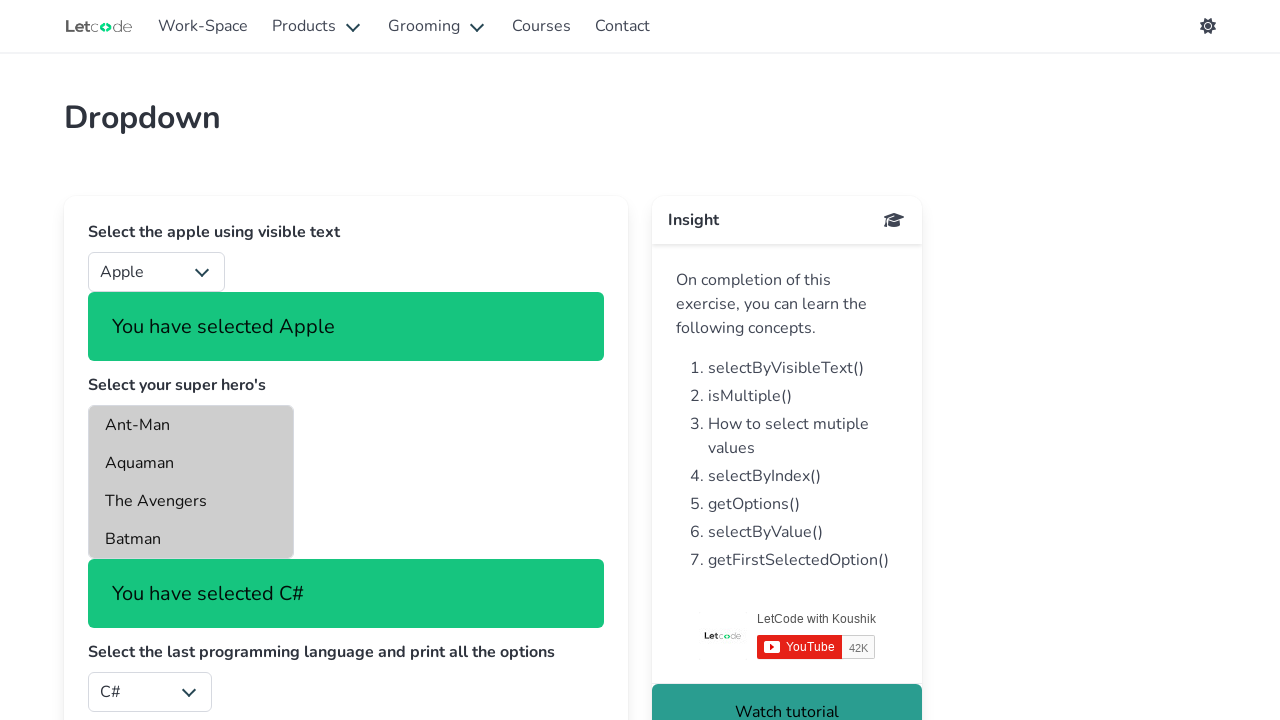

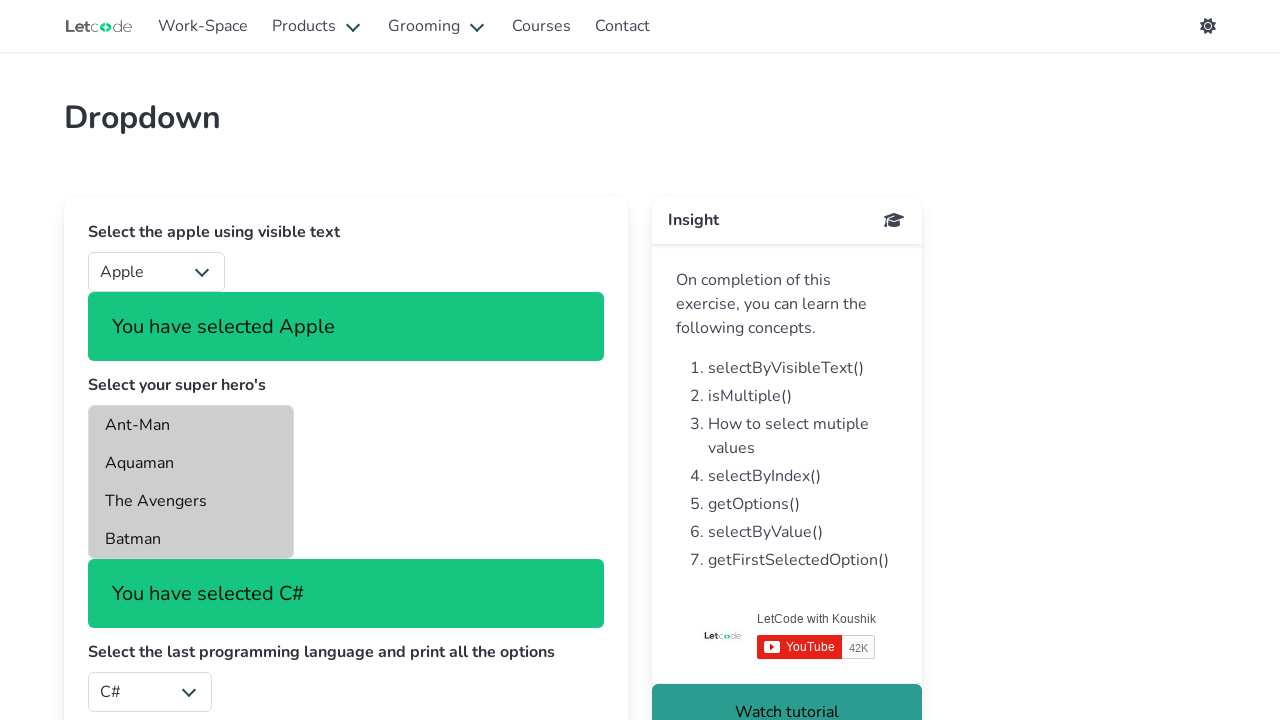